Tests A/B test opt-out by adding an opt-out cookie before visiting the A/B test page, then verifying the page shows "No A/B Test"

Starting URL: http://the-internet.herokuapp.com

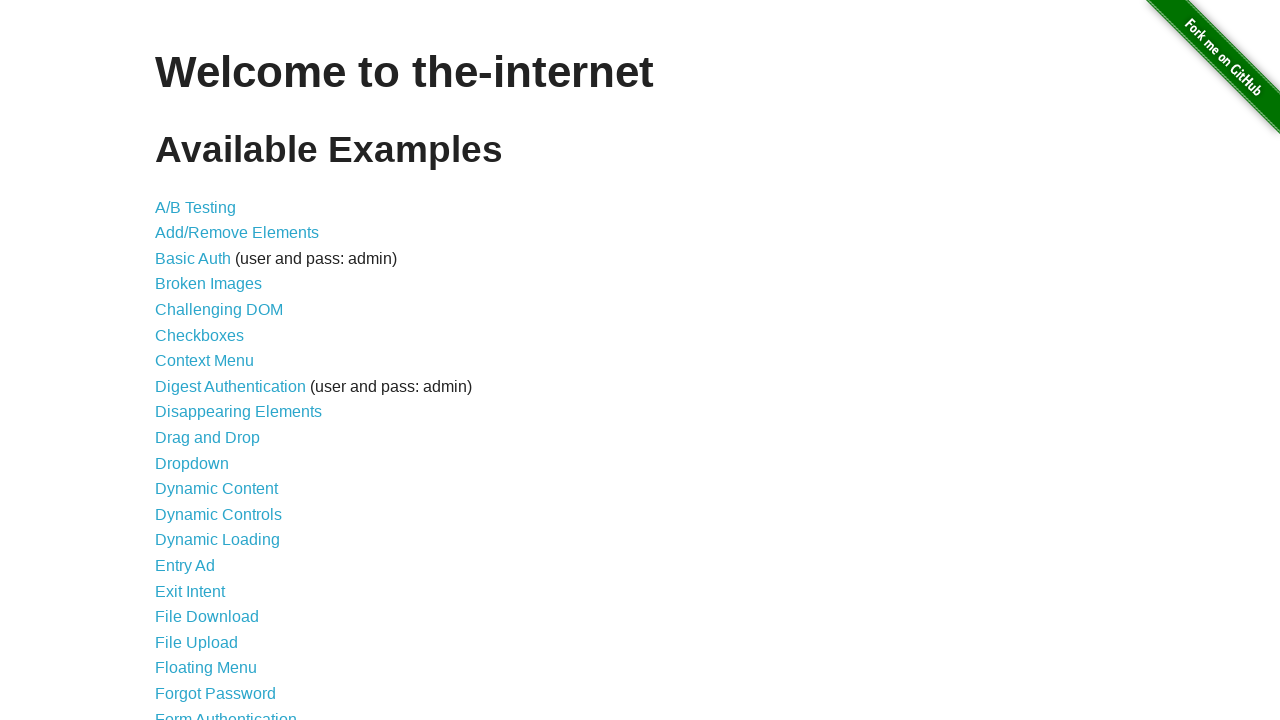

Added optimizelyOptOut cookie with value 'true'
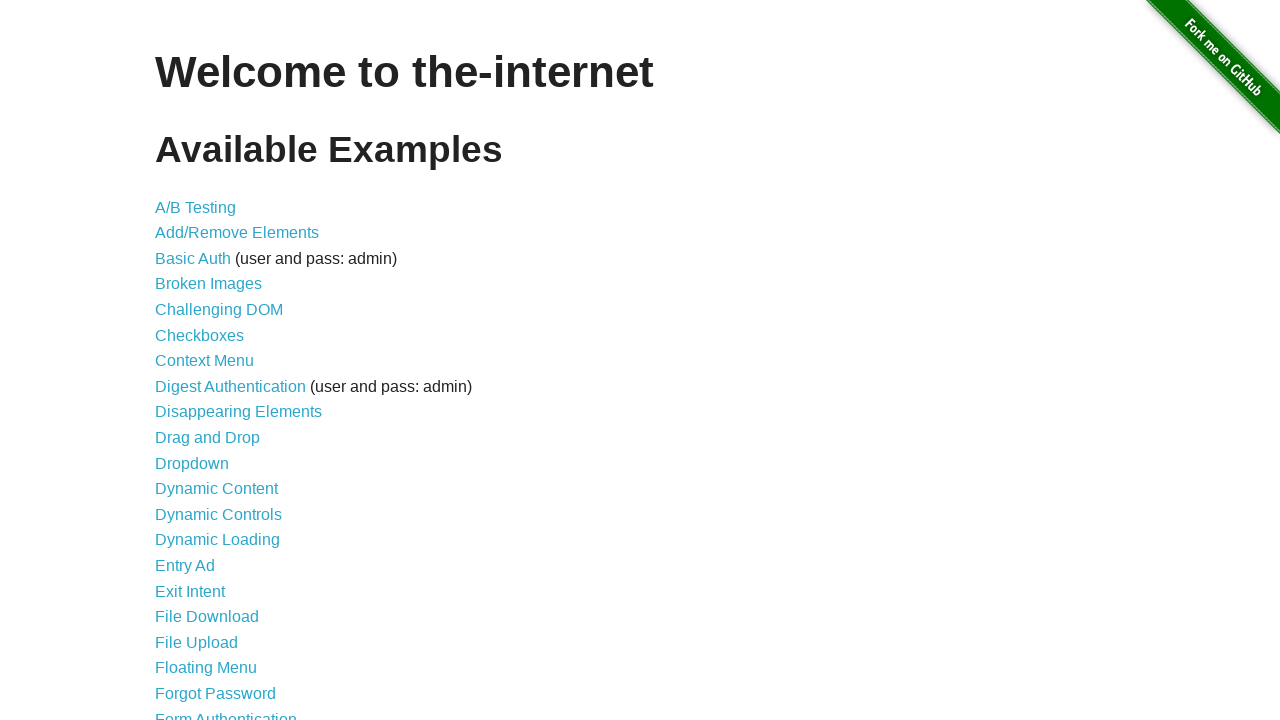

Navigated to A/B test page
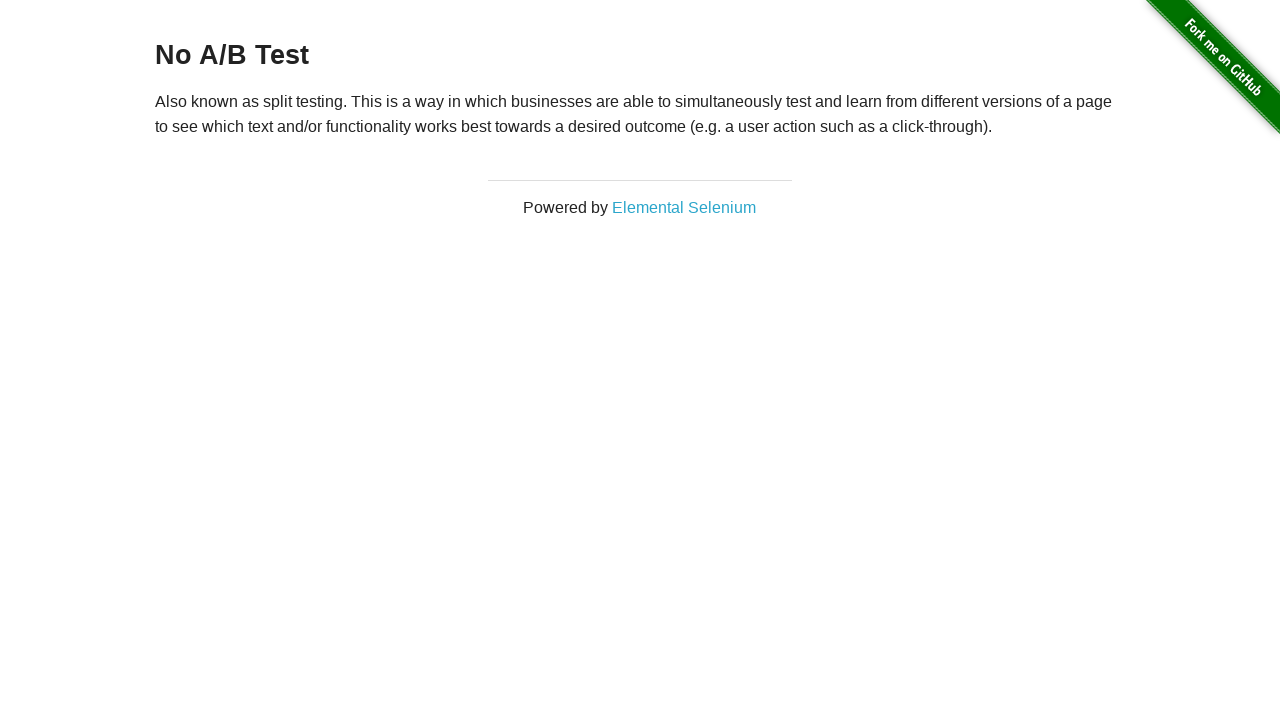

Verified page displays 'No A/B Test' heading - A/B test opt-out successful
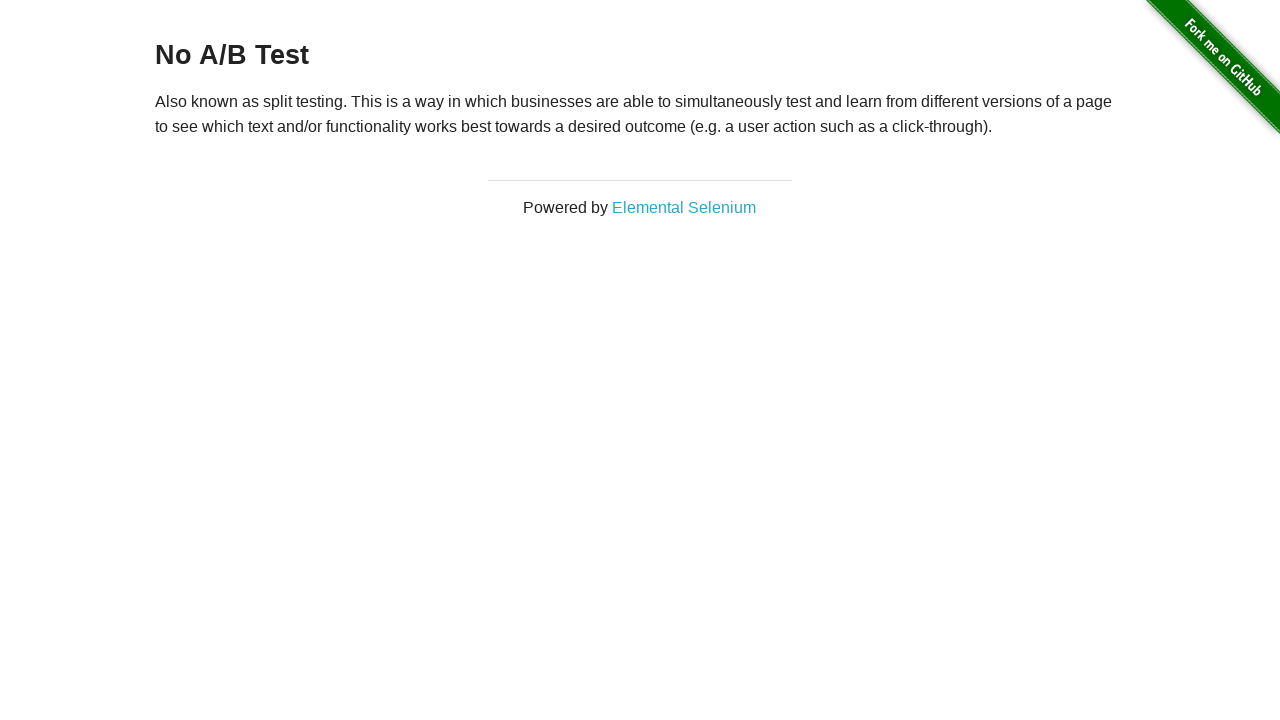

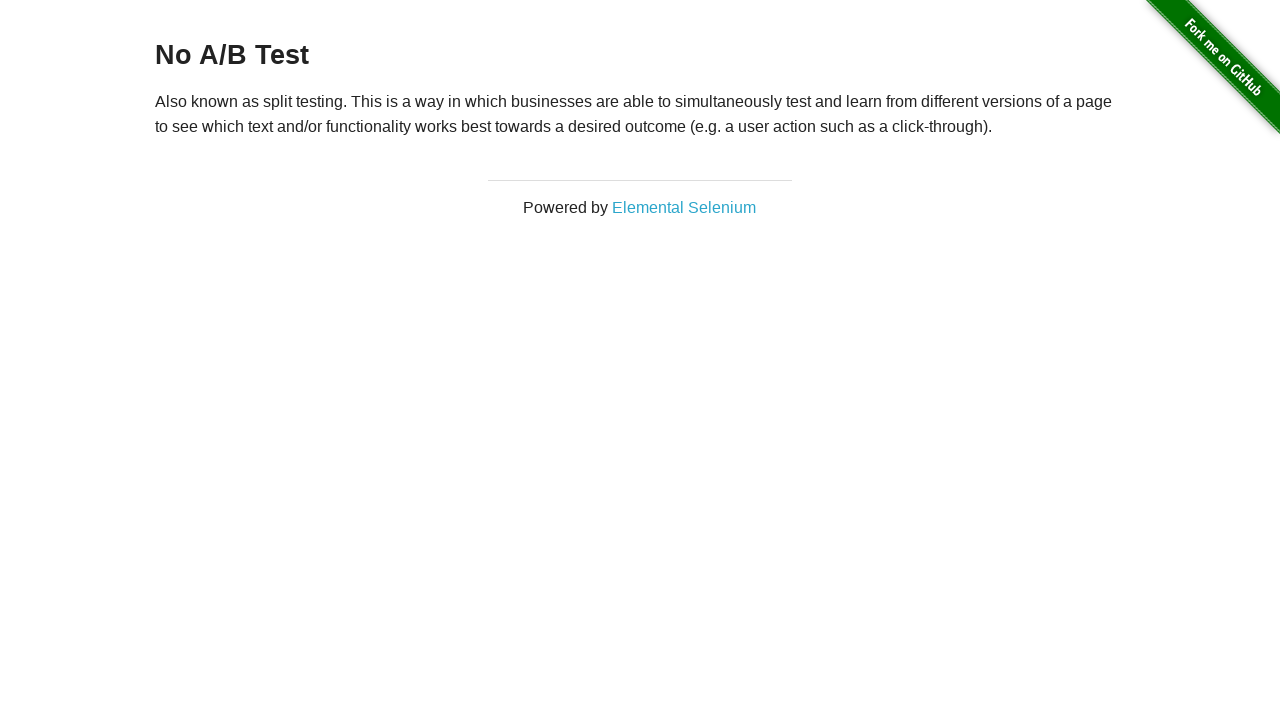